Tests that the Clear completed button is hidden when there are no completed items

Starting URL: https://demo.playwright.dev/todomvc

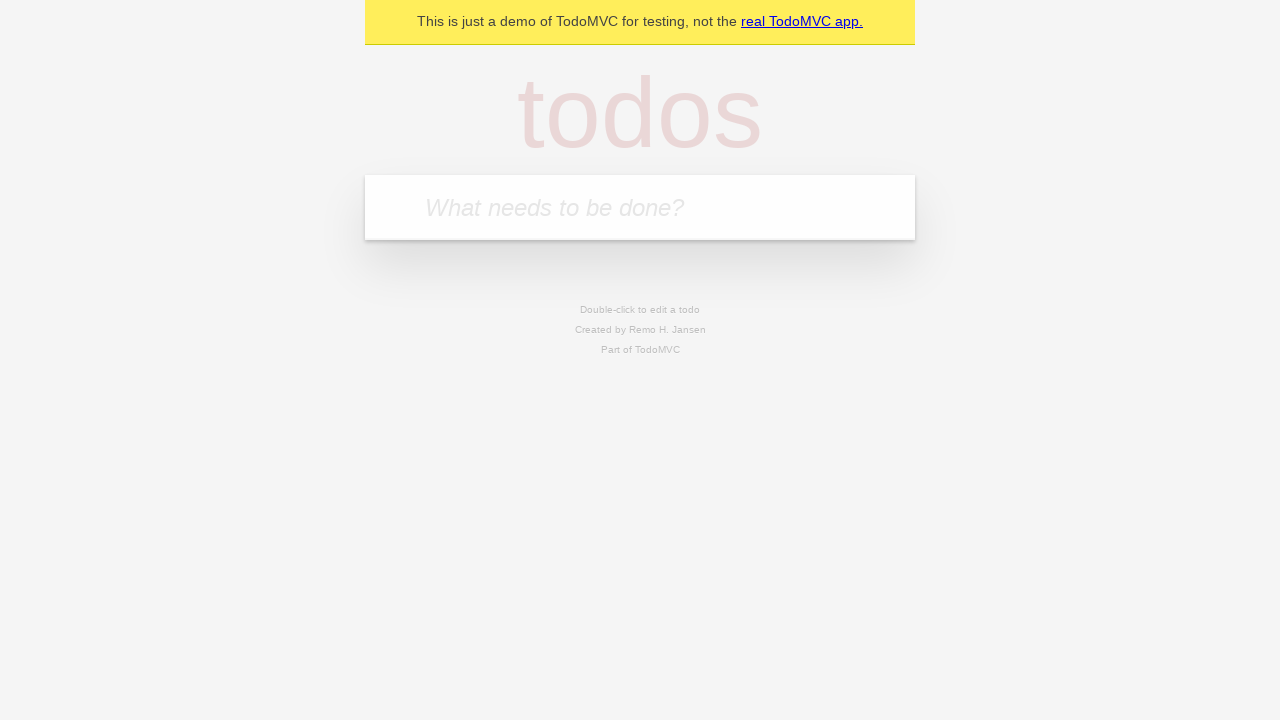

Filled todo input with 'buy some cheese' on internal:attr=[placeholder="What needs to be done?"i]
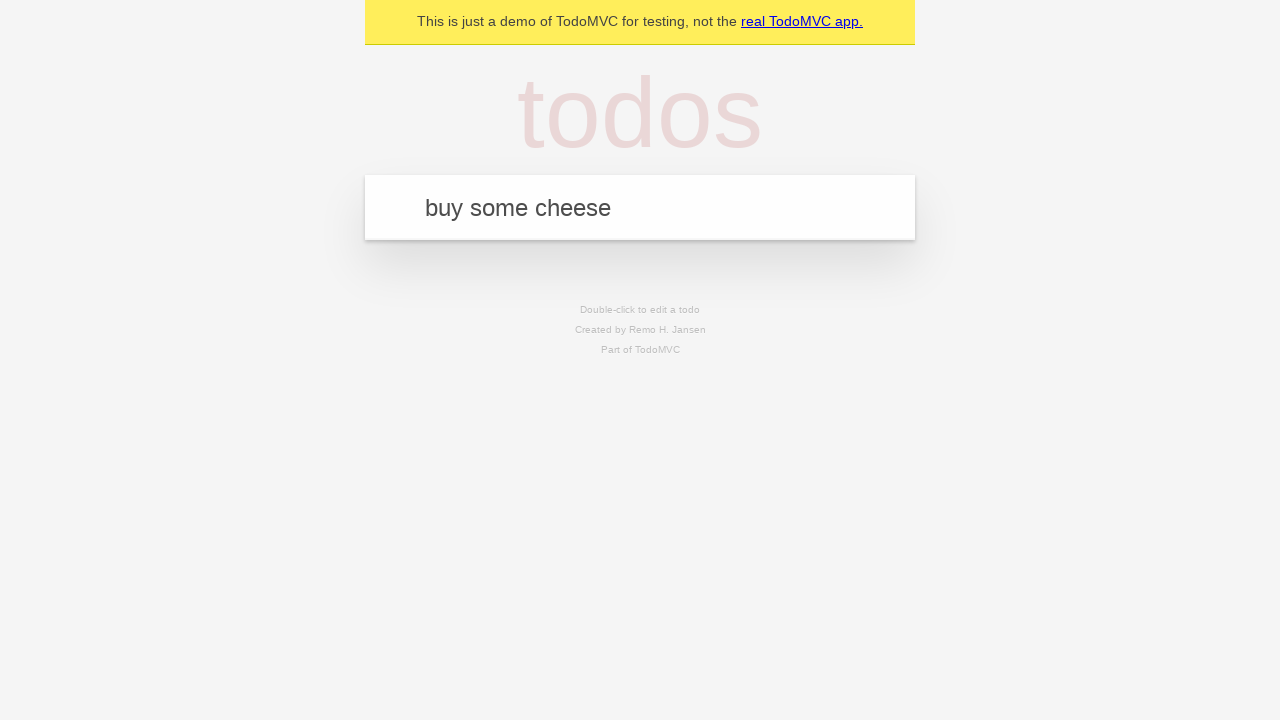

Pressed Enter to add first todo on internal:attr=[placeholder="What needs to be done?"i]
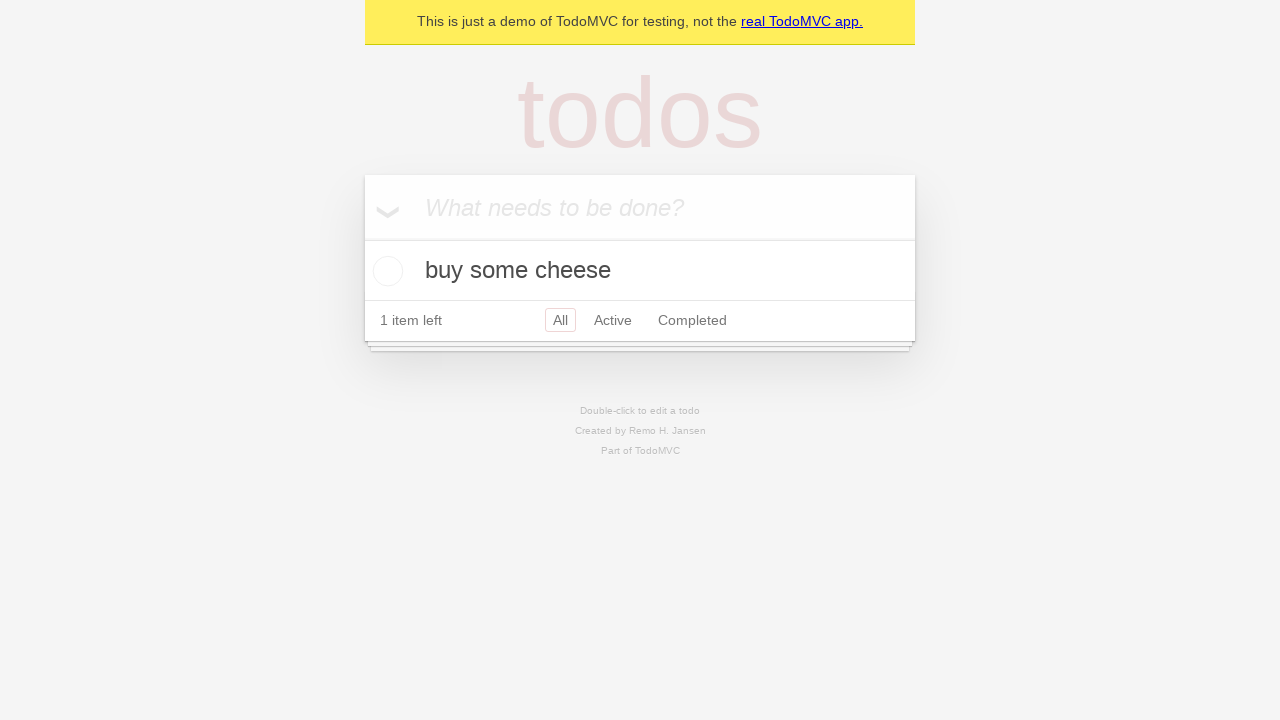

Filled todo input with 'feed the cat' on internal:attr=[placeholder="What needs to be done?"i]
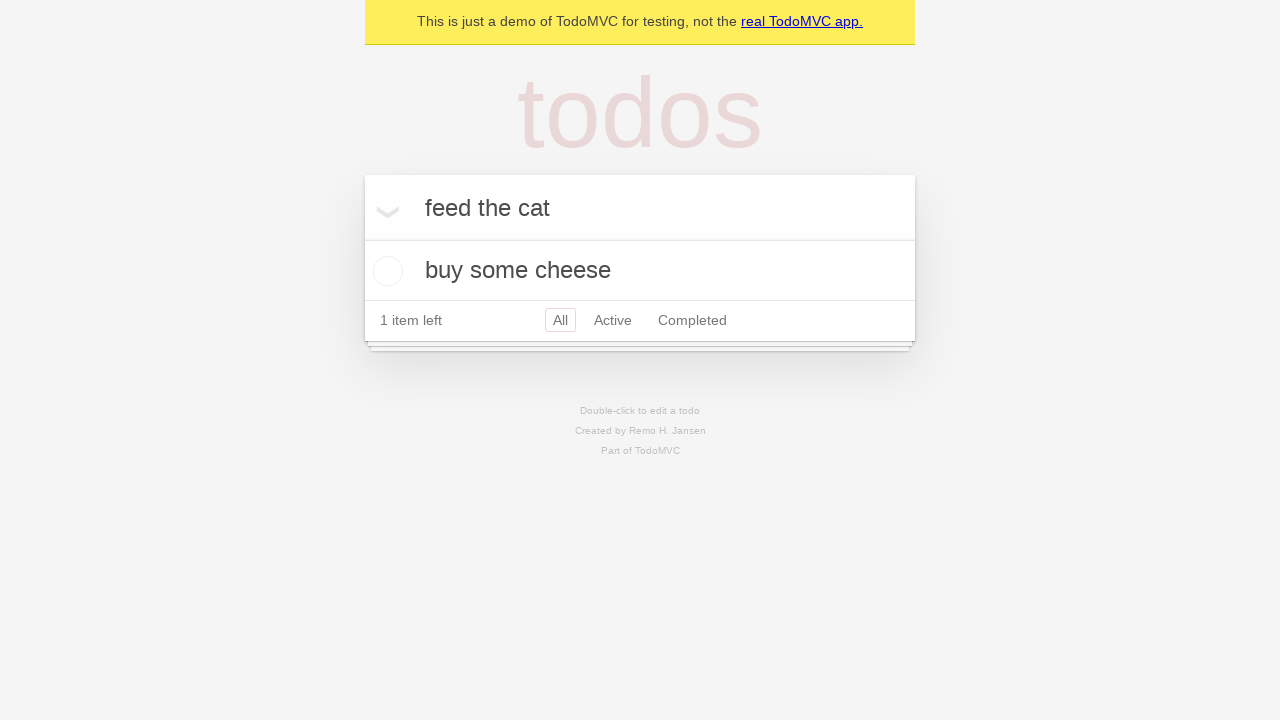

Pressed Enter to add second todo on internal:attr=[placeholder="What needs to be done?"i]
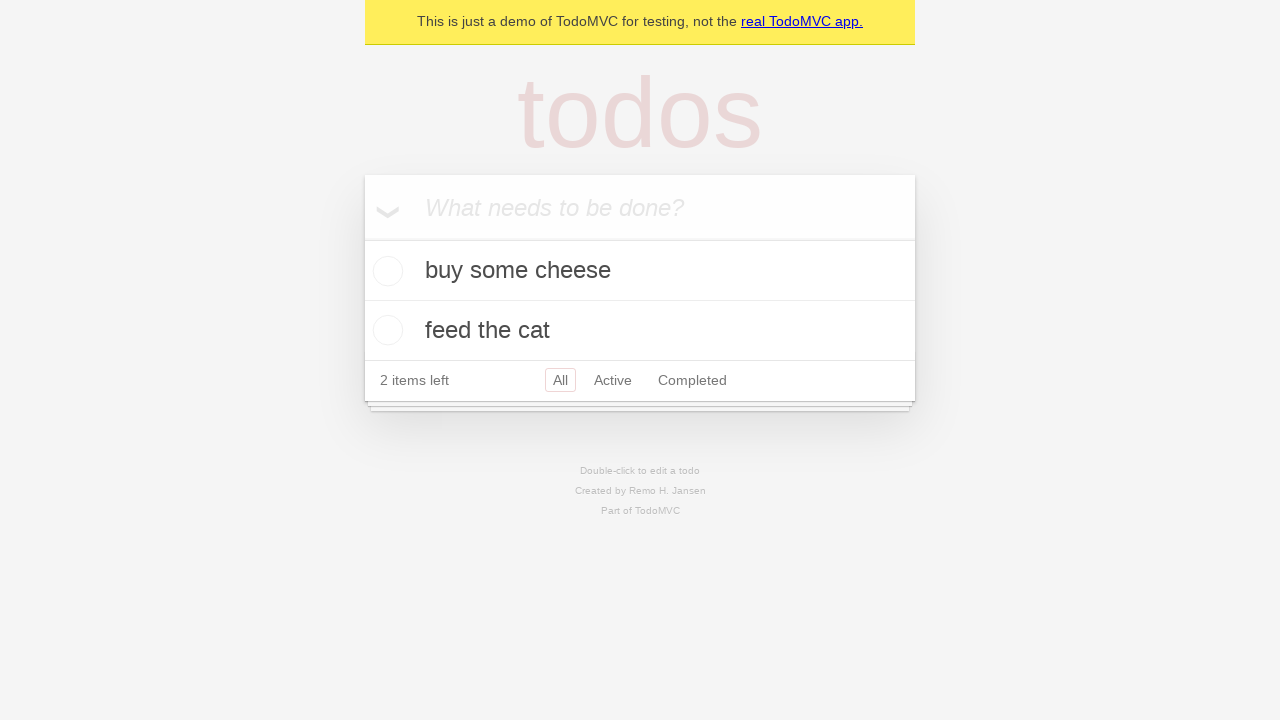

Filled todo input with 'book a doctors appointment' on internal:attr=[placeholder="What needs to be done?"i]
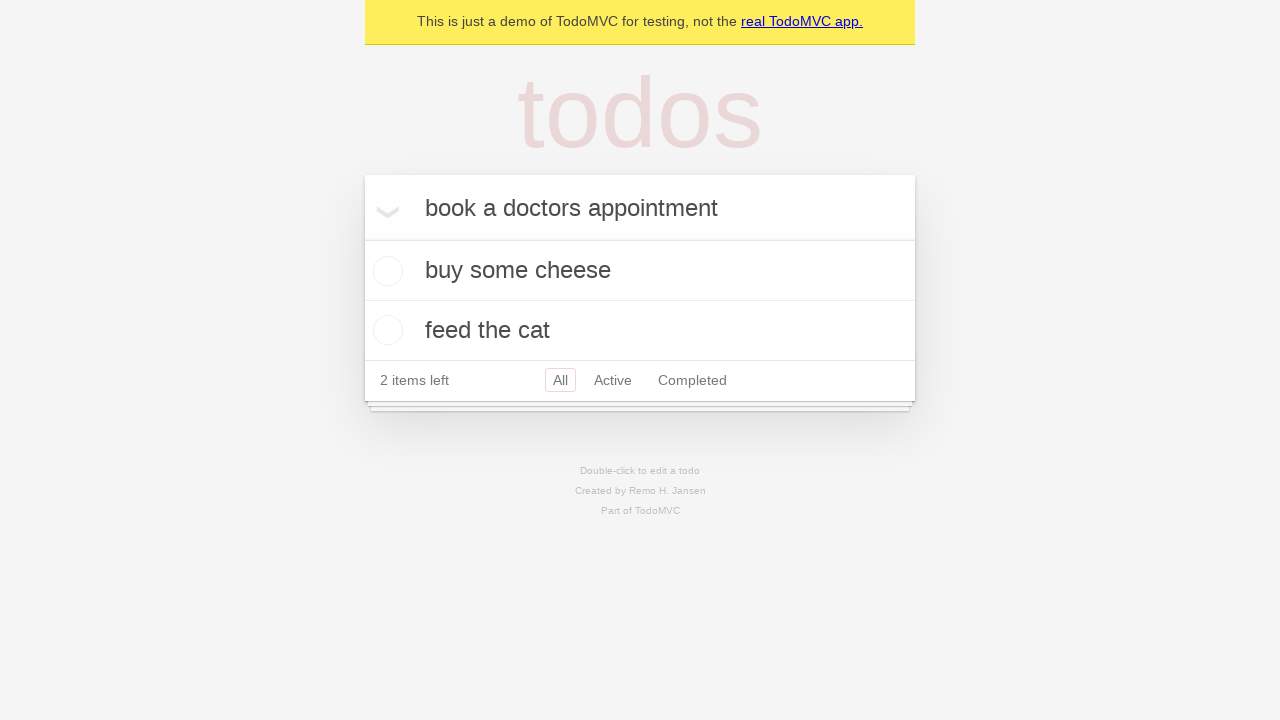

Pressed Enter to add third todo on internal:attr=[placeholder="What needs to be done?"i]
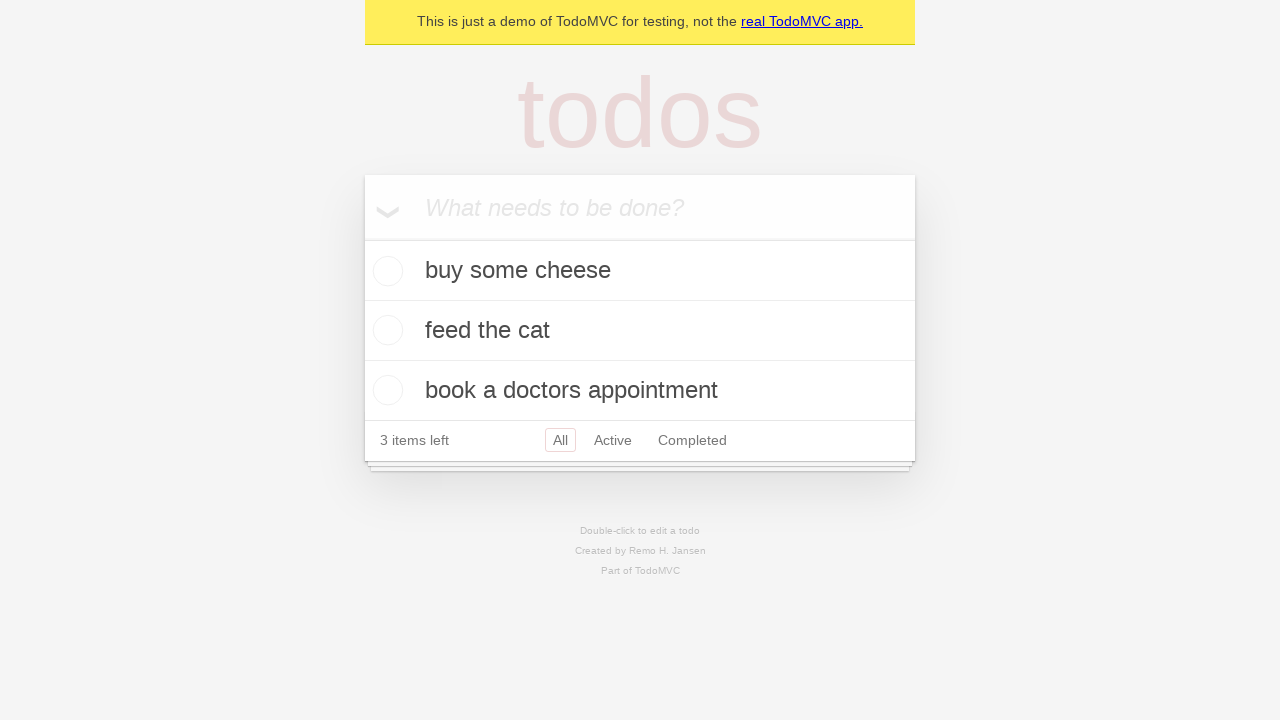

Checked the first todo item at (385, 271) on .todo-list li .toggle >> nth=0
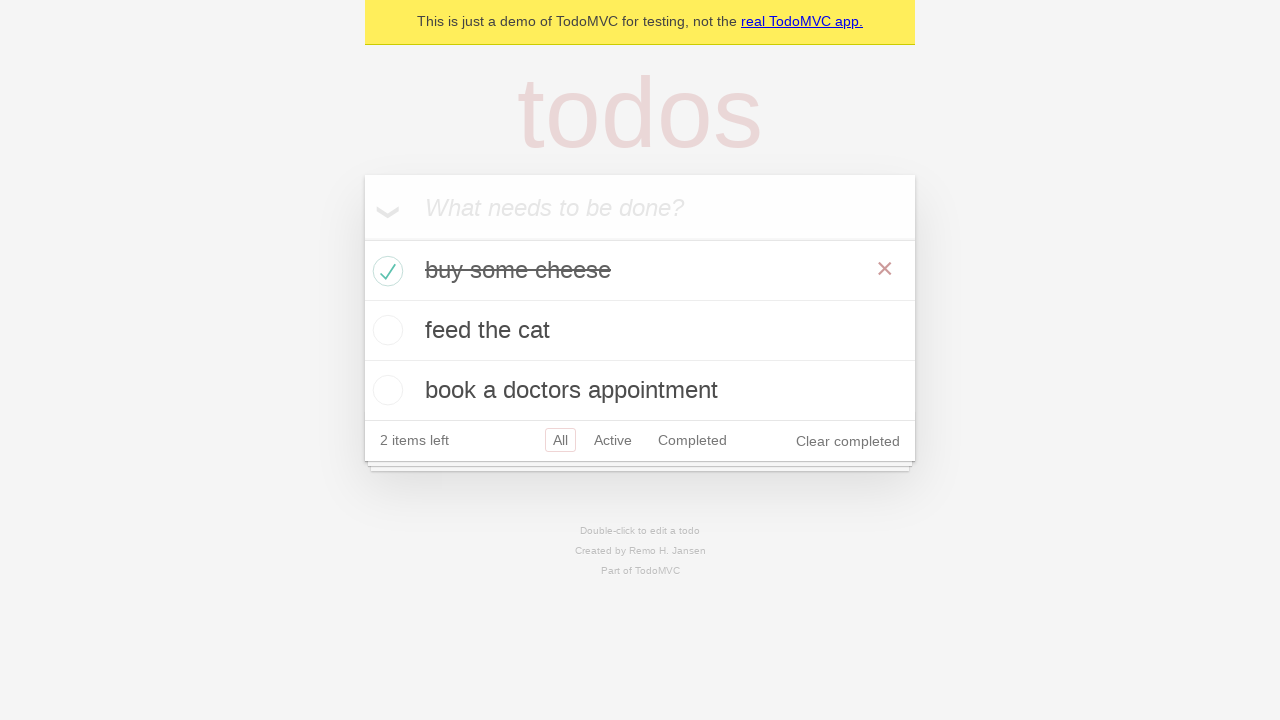

Clicked Clear completed button to remove completed item at (848, 441) on .clear-completed
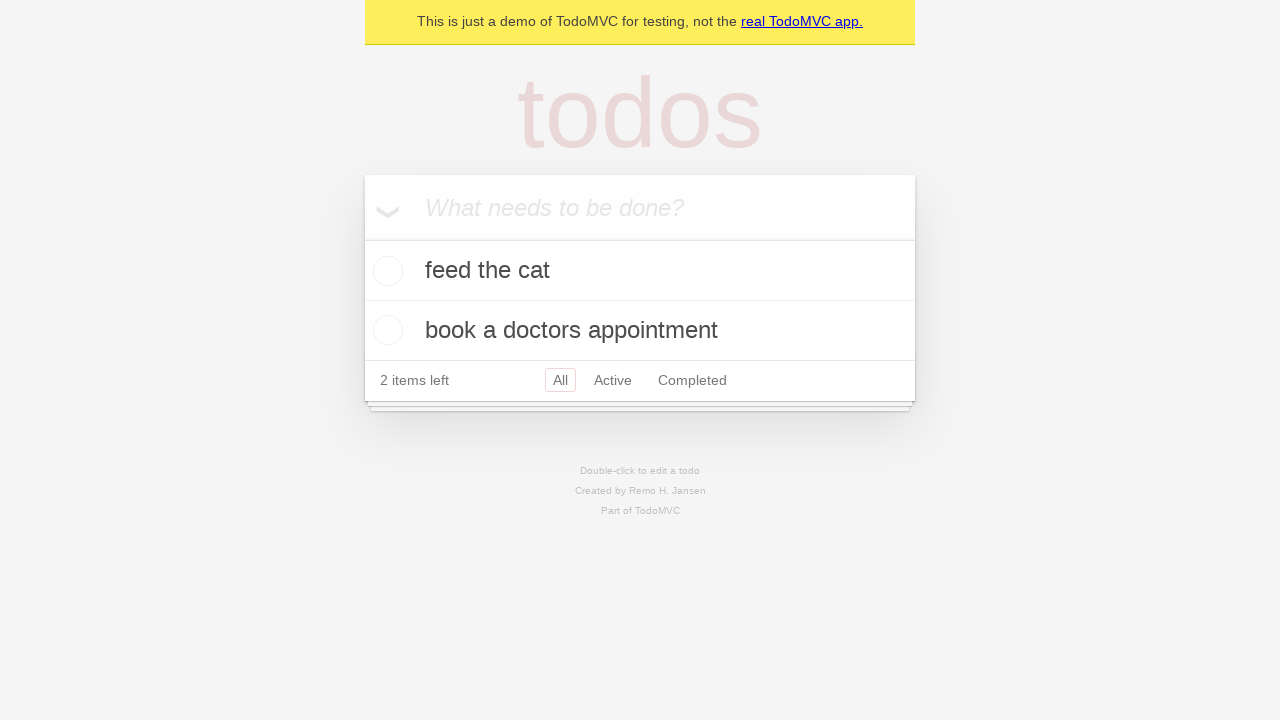

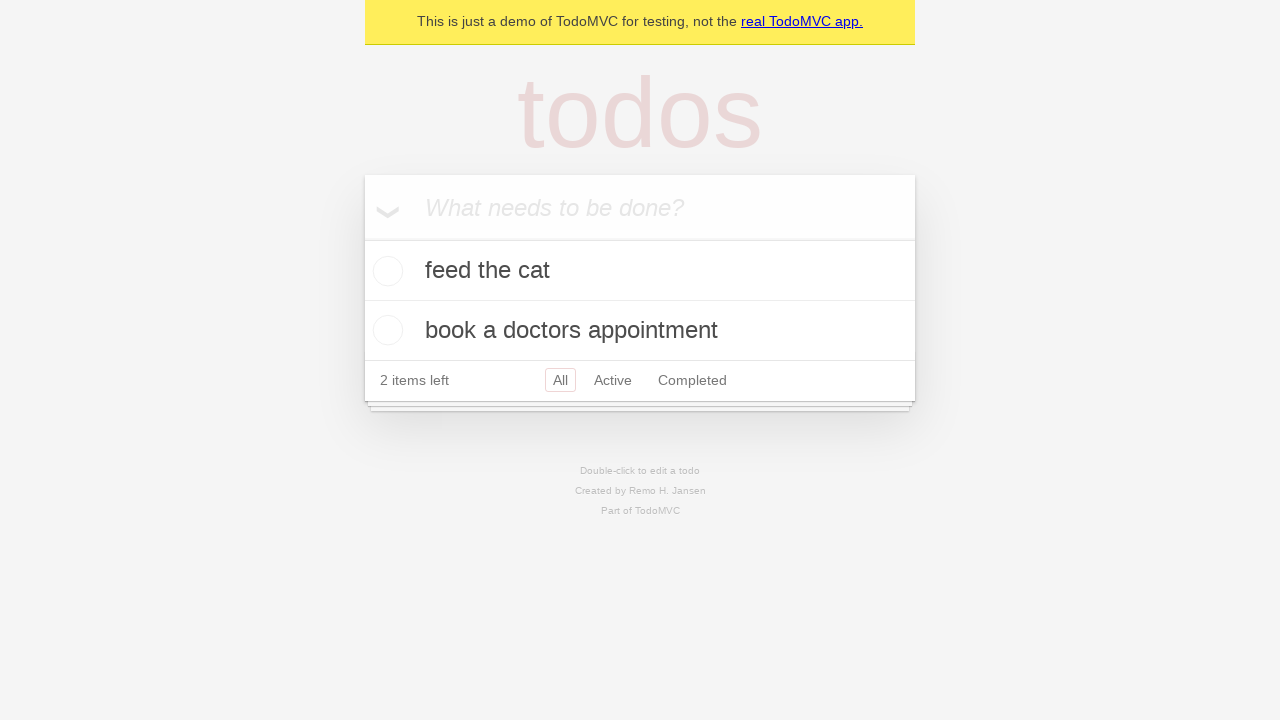